Tests button interactions on the Tutorialspoint practice page by navigating to the Buttons section, performing a regular click, double-click, and right-click on different buttons.

Starting URL: https://www.tutorialspoint.com/selenium/practice/text-box.php

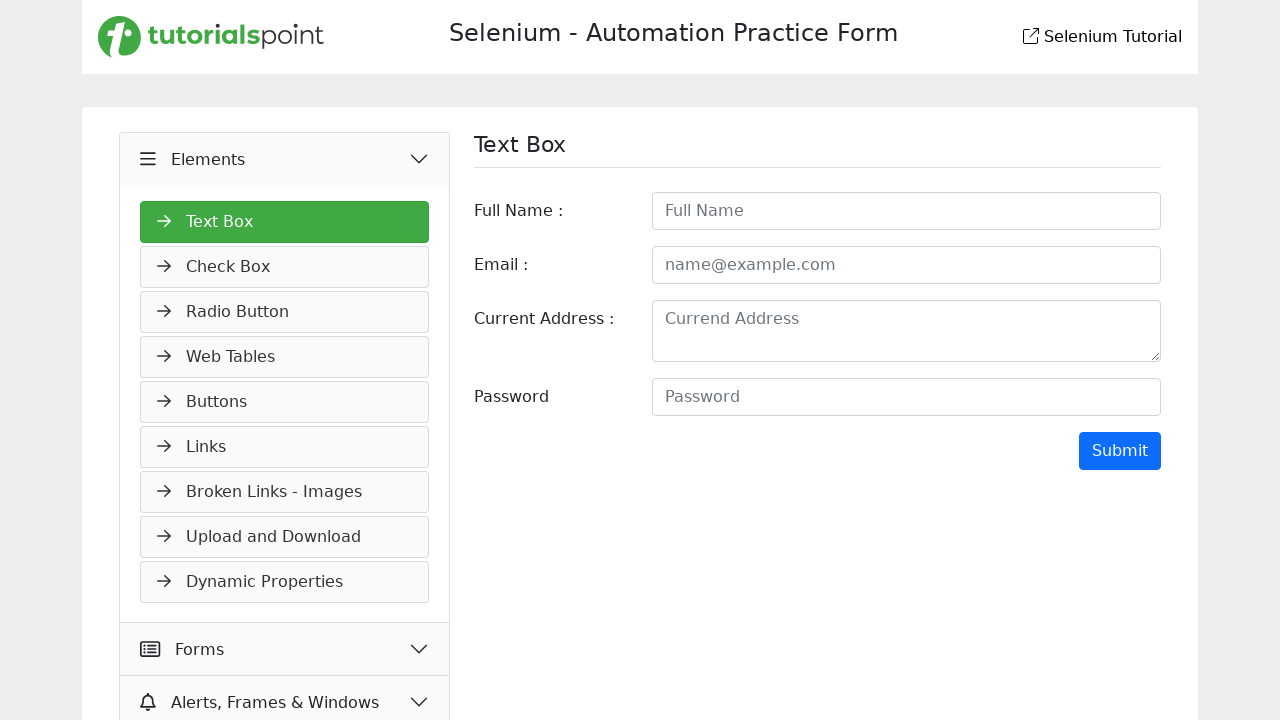

Clicked on Buttons menu item to navigate to buttons section at (285, 402) on xpath=//*[@id='navMenus']/li[5]/a
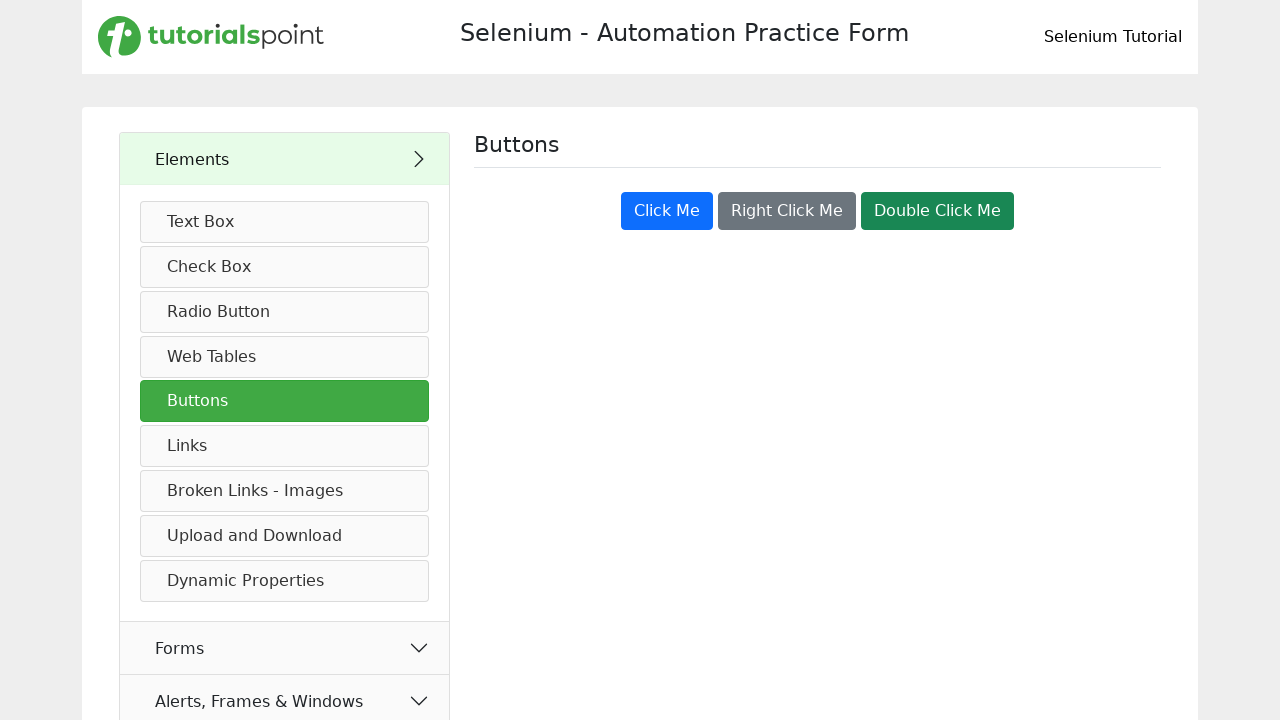

Buttons page loaded and button elements are visible
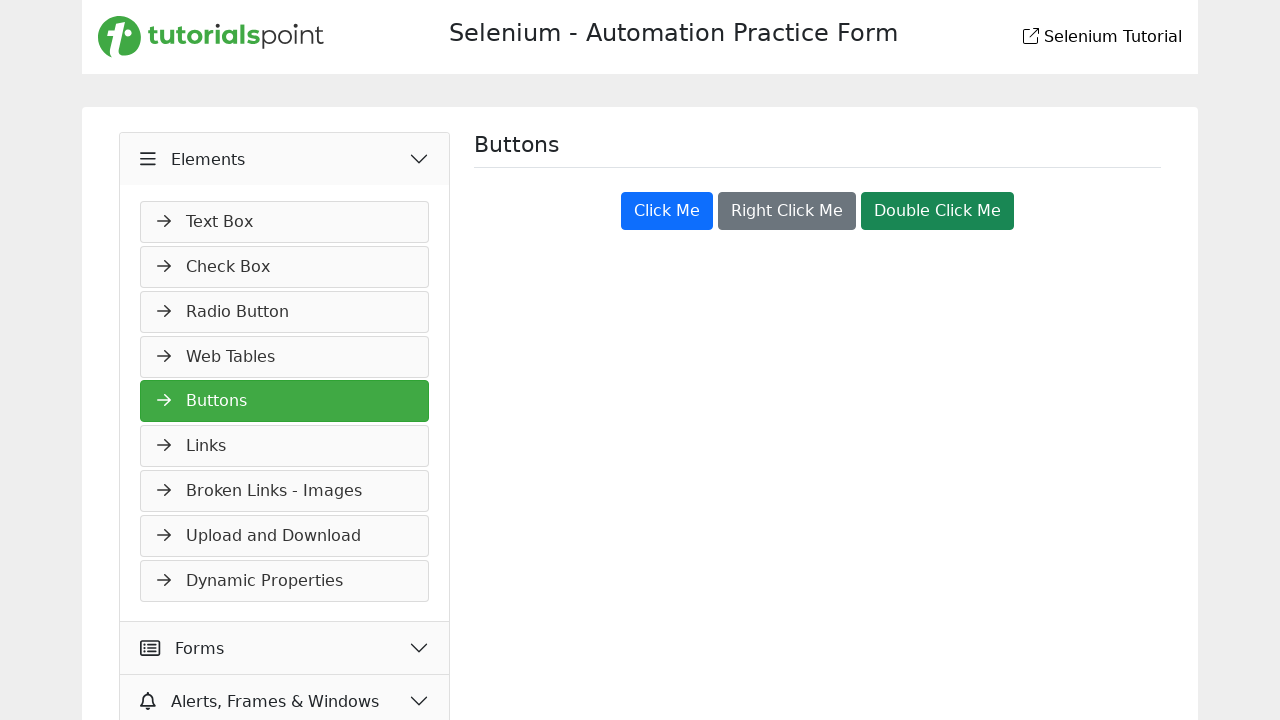

Performed single click on 'Click Me' button at (667, 211) on button:has-text('Click Me')
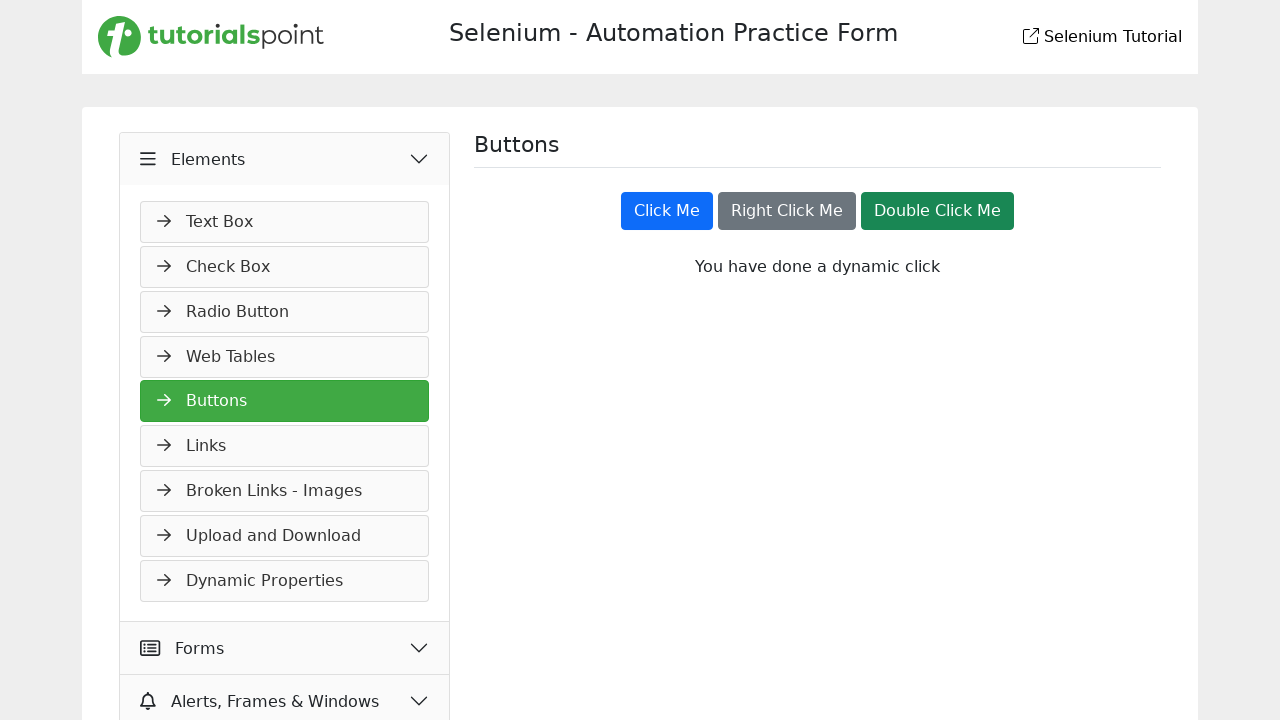

Performed double-click on 'Double Click' button at (938, 211) on button:has-text('Double Click')
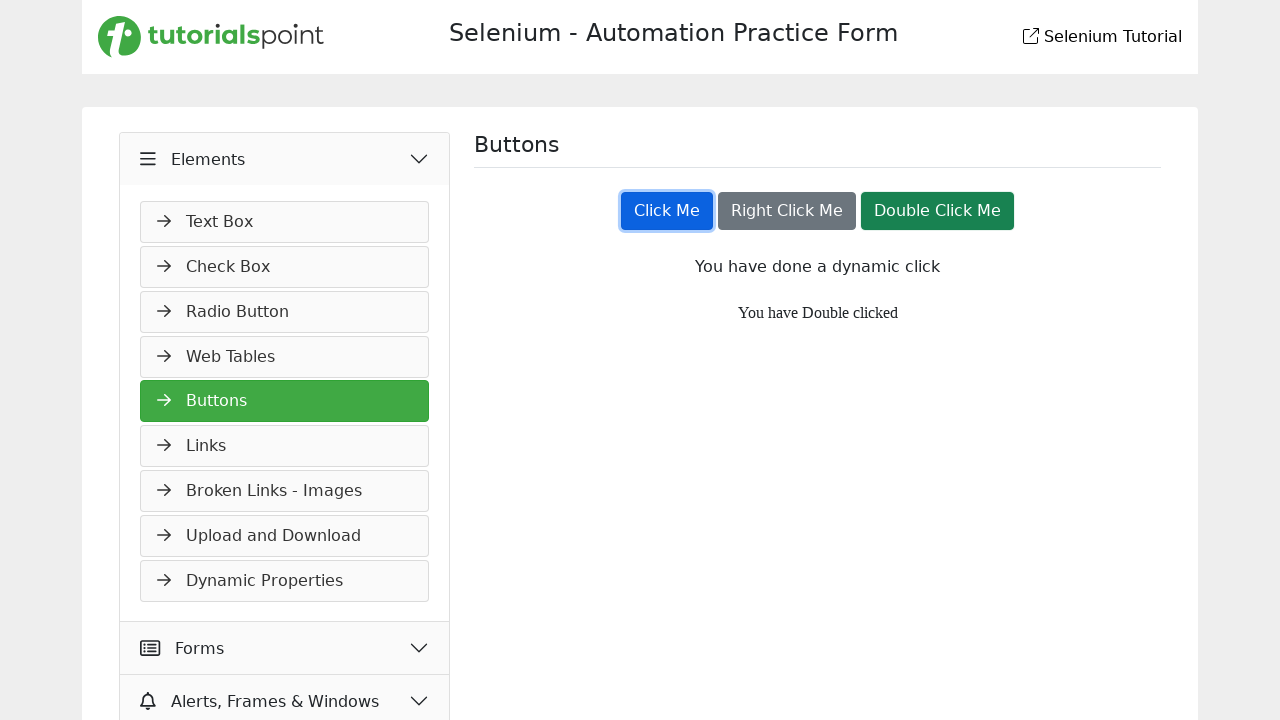

Performed right-click on 'Right Click' button at (787, 211) on button:has-text('Right Click')
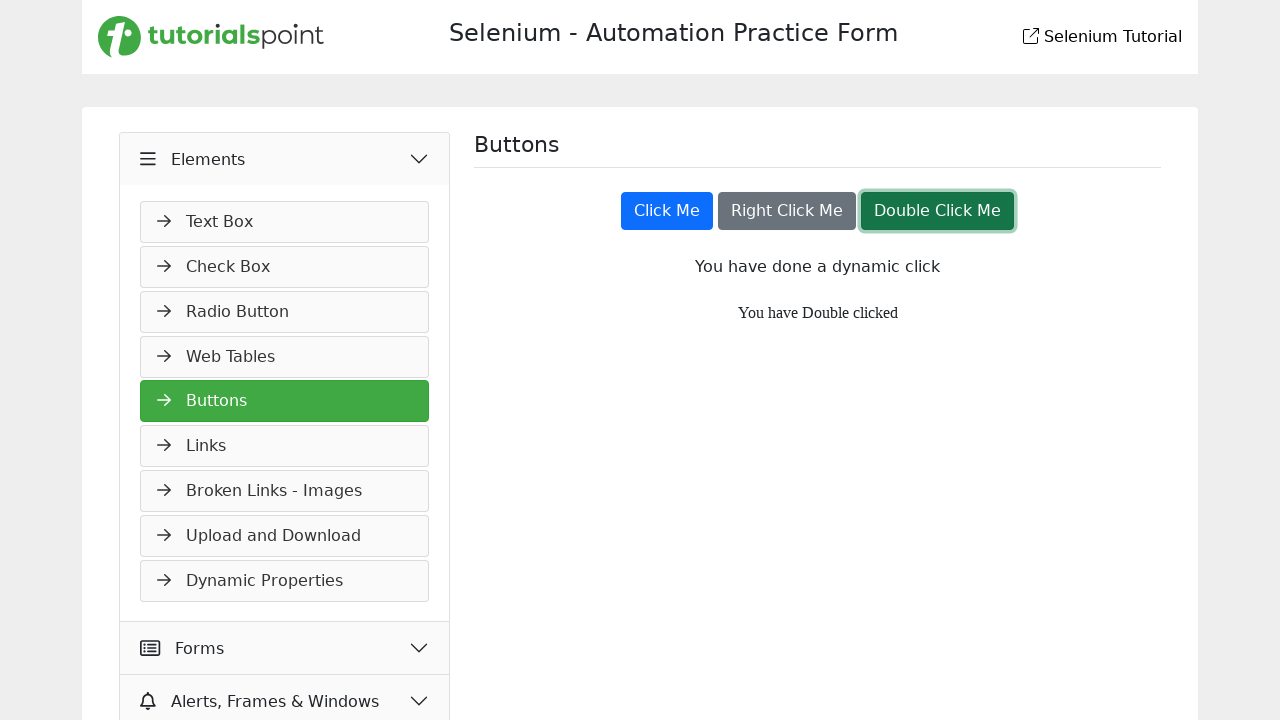

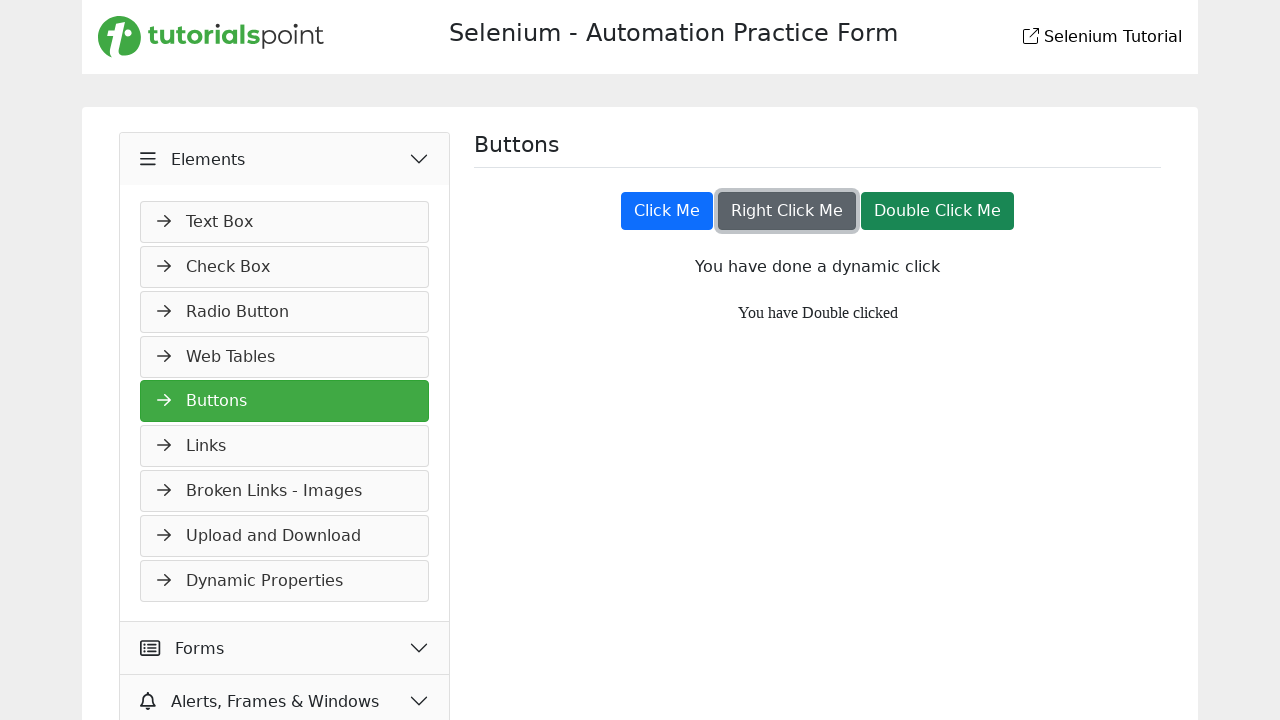